Tests browser window handling by verifying initial page content, clicking a link that opens a new window, switching to the new window to verify its content, then switching back to the original window to verify its title.

Starting URL: https://the-internet.herokuapp.com/windows

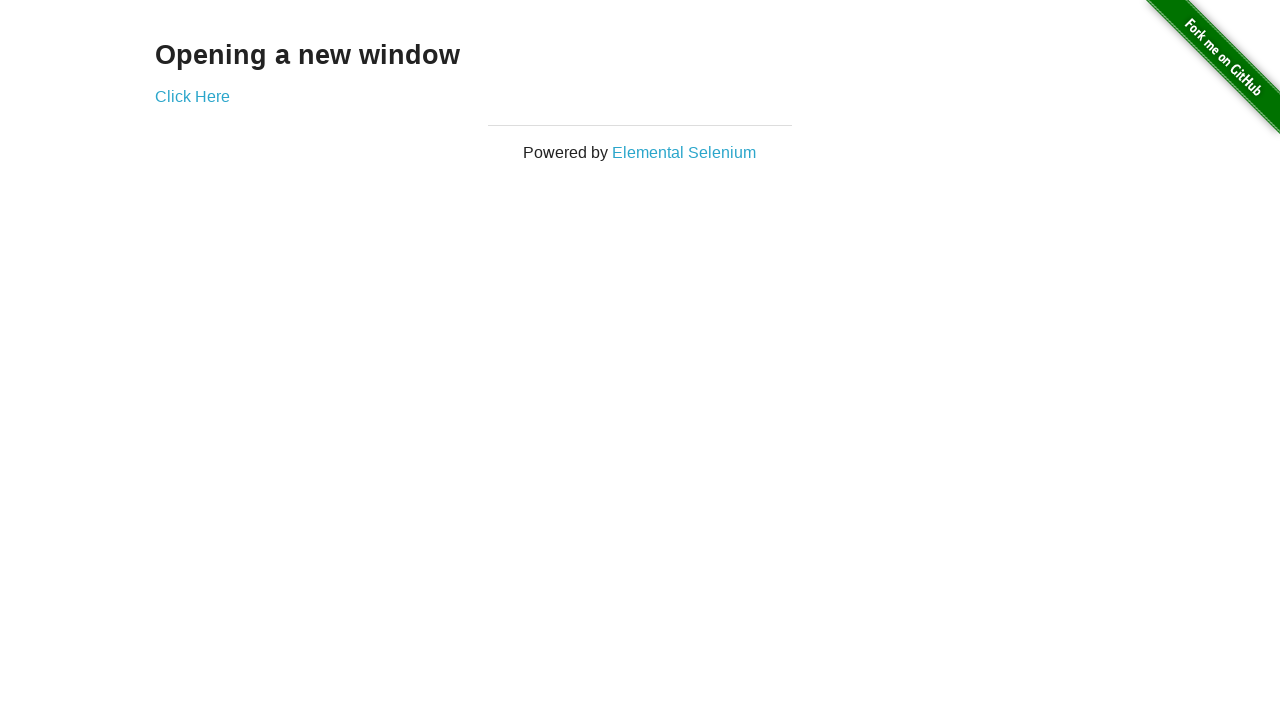

Retrieved h3 text from initial page
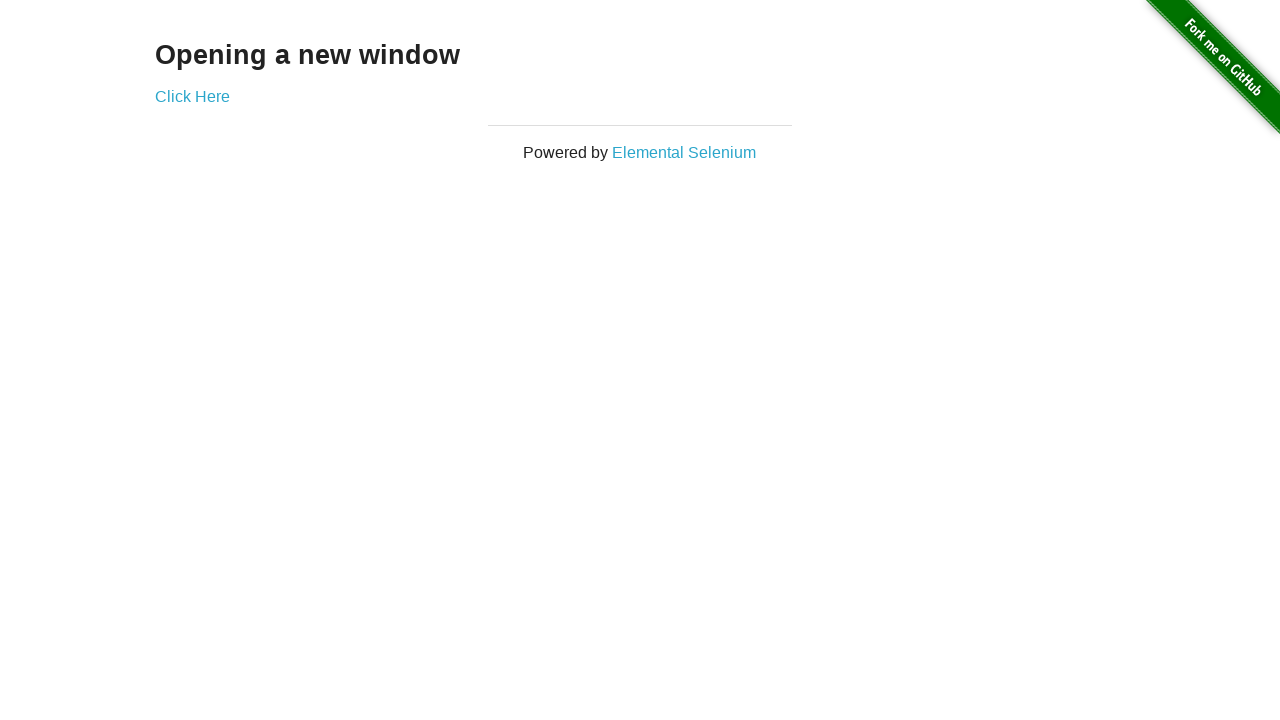

Verified initial page text is 'Opening a new window'
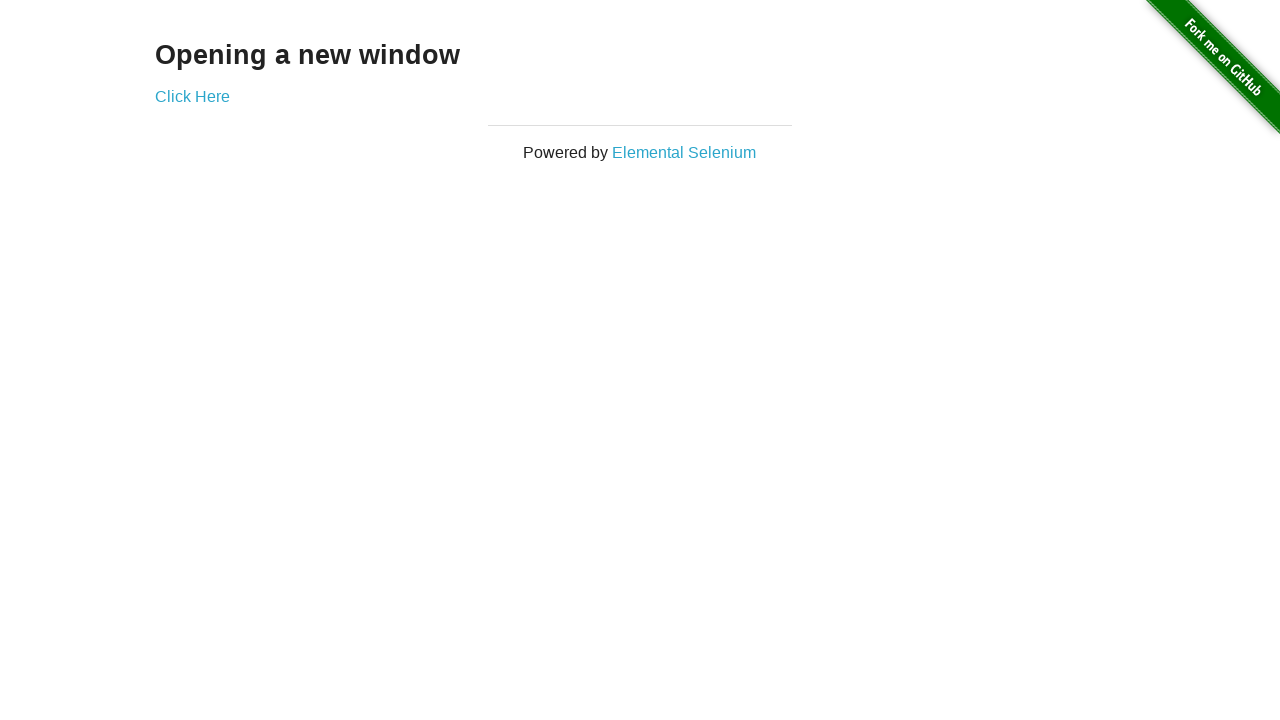

Verified initial page title is 'The Internet'
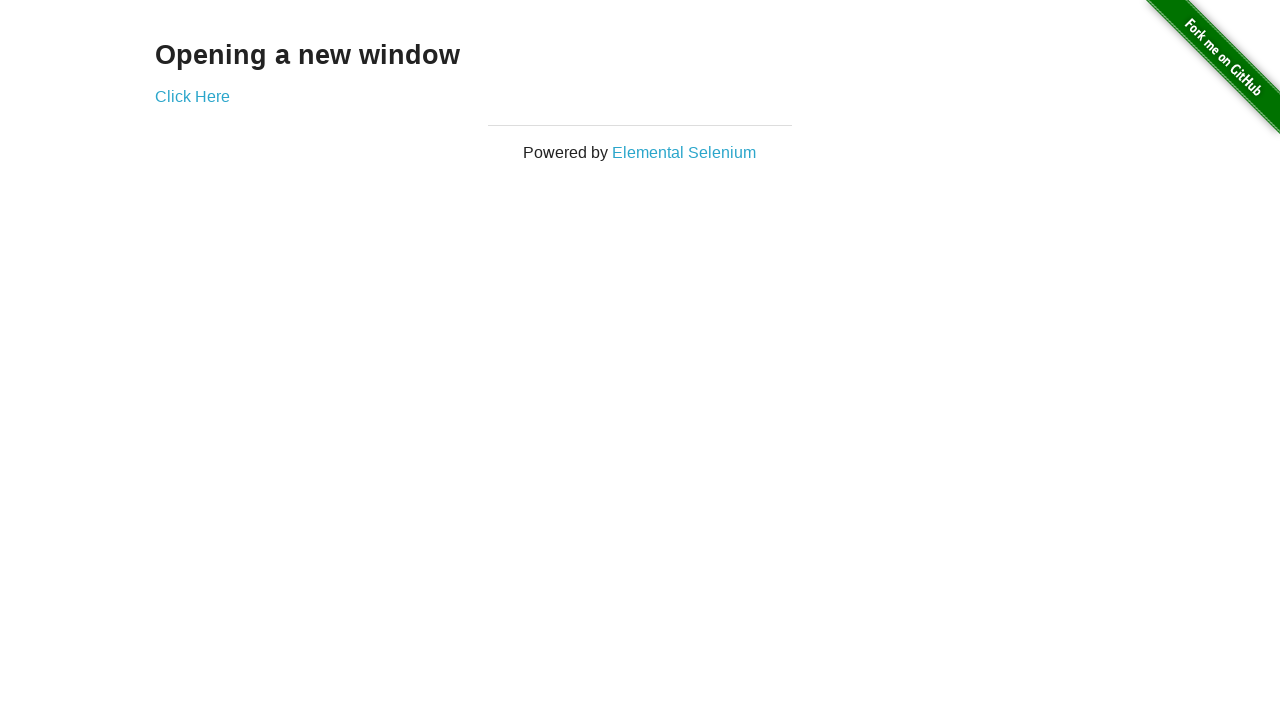

Stored reference to first page/window
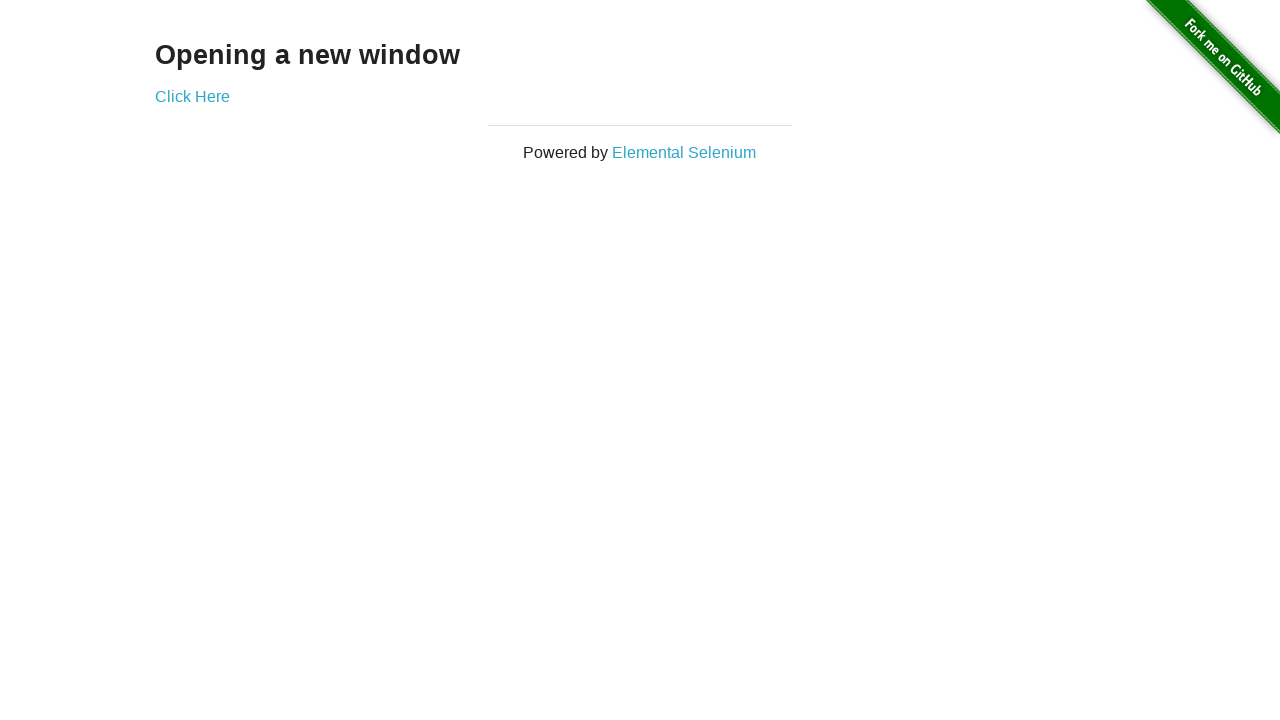

Clicked 'Click Here' link to open new window at (192, 96) on text=Click Here
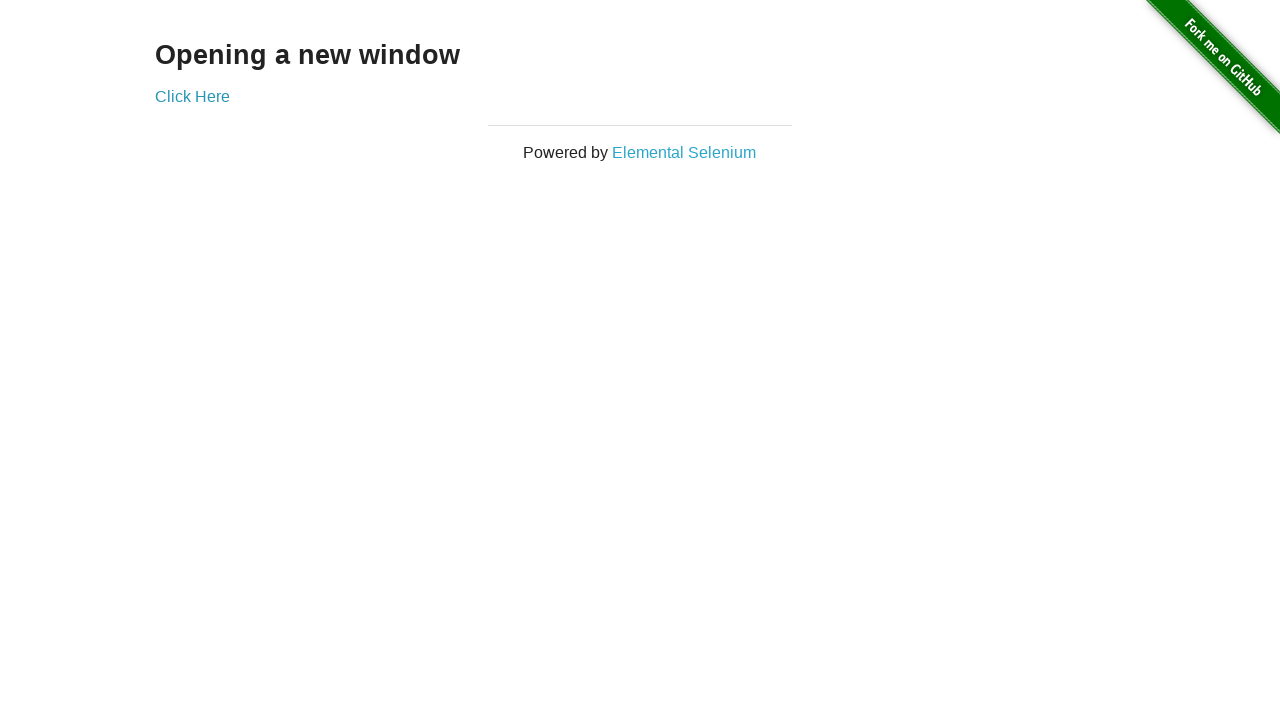

Retrieved reference to newly opened page
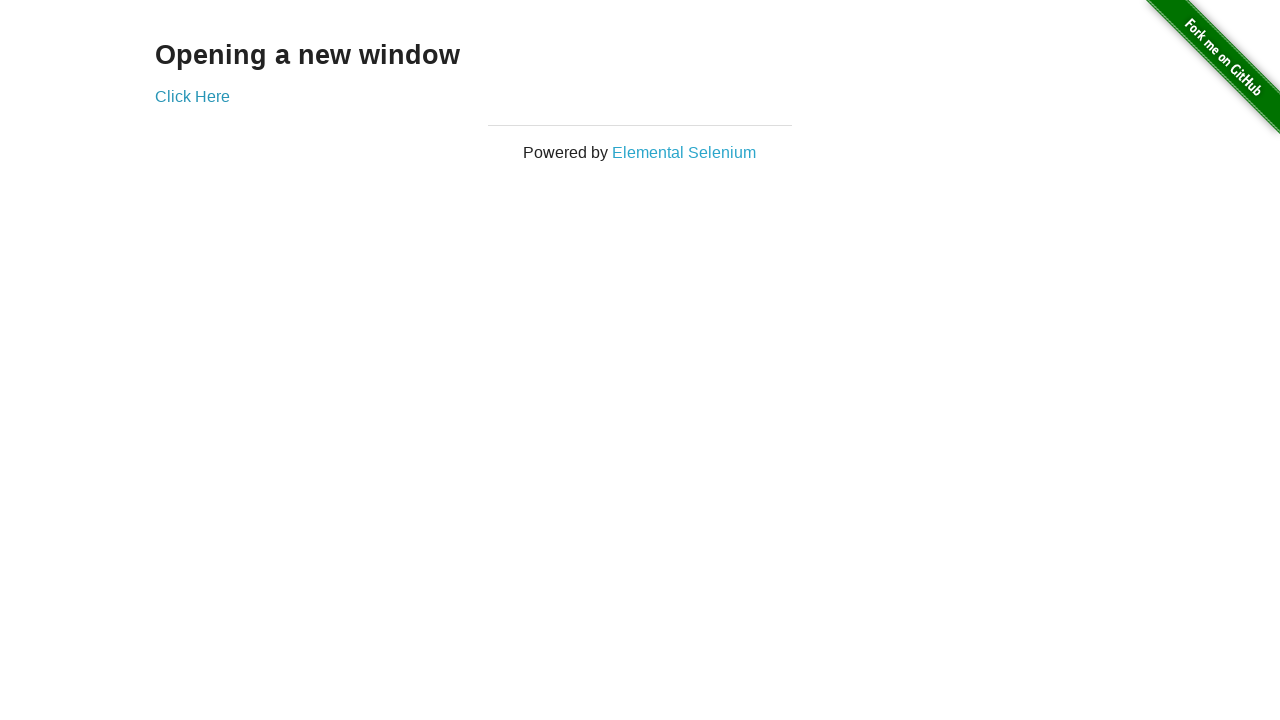

Waited for new page to load
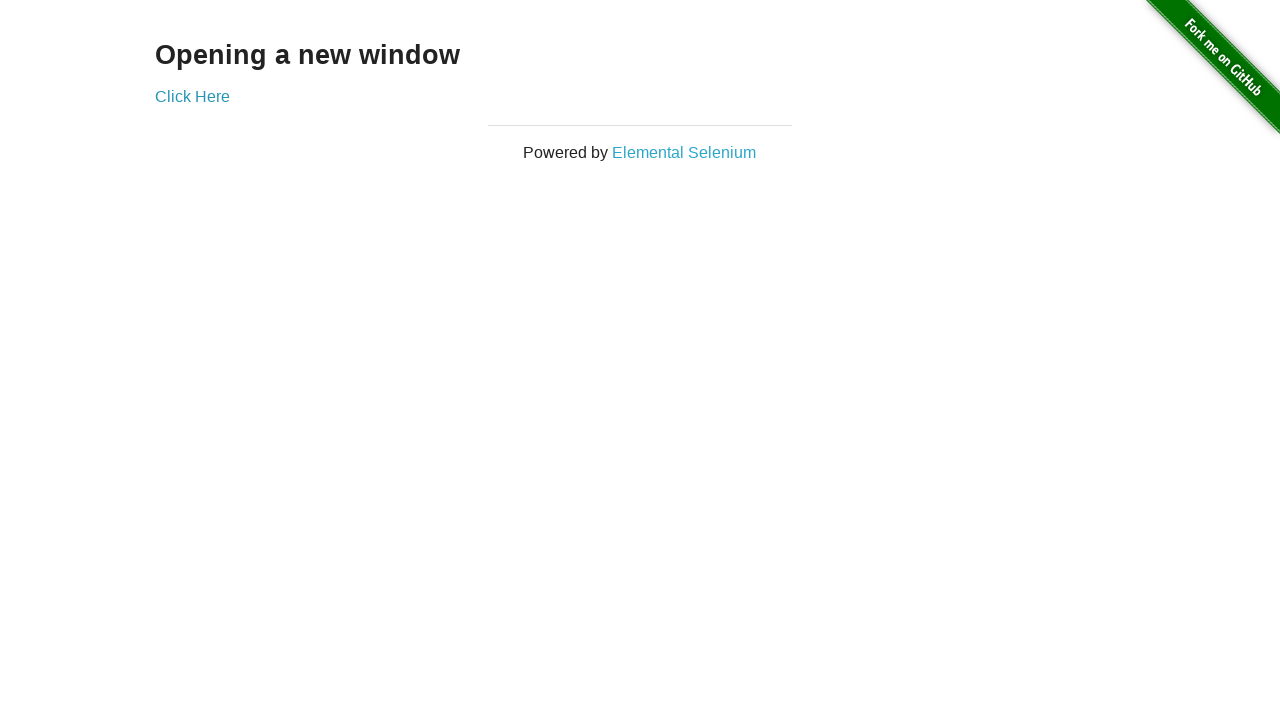

Retrieved h3 text from new window
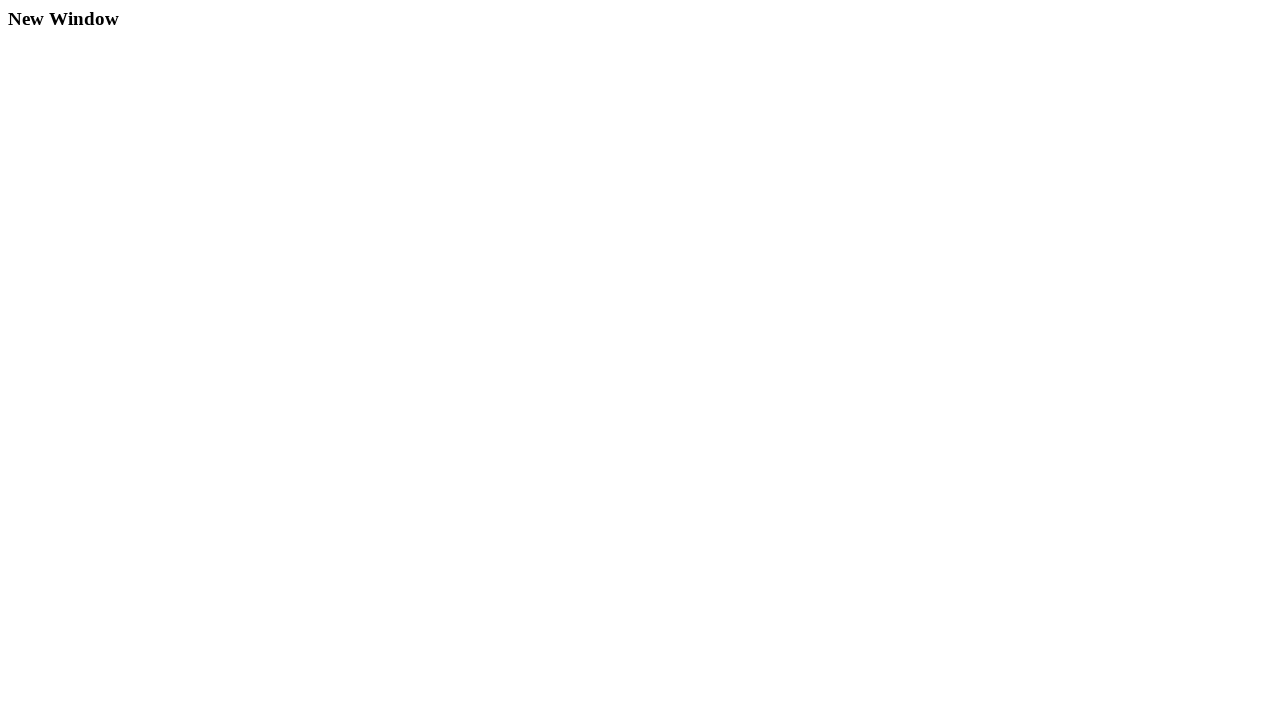

Verified new window text is 'New Window'
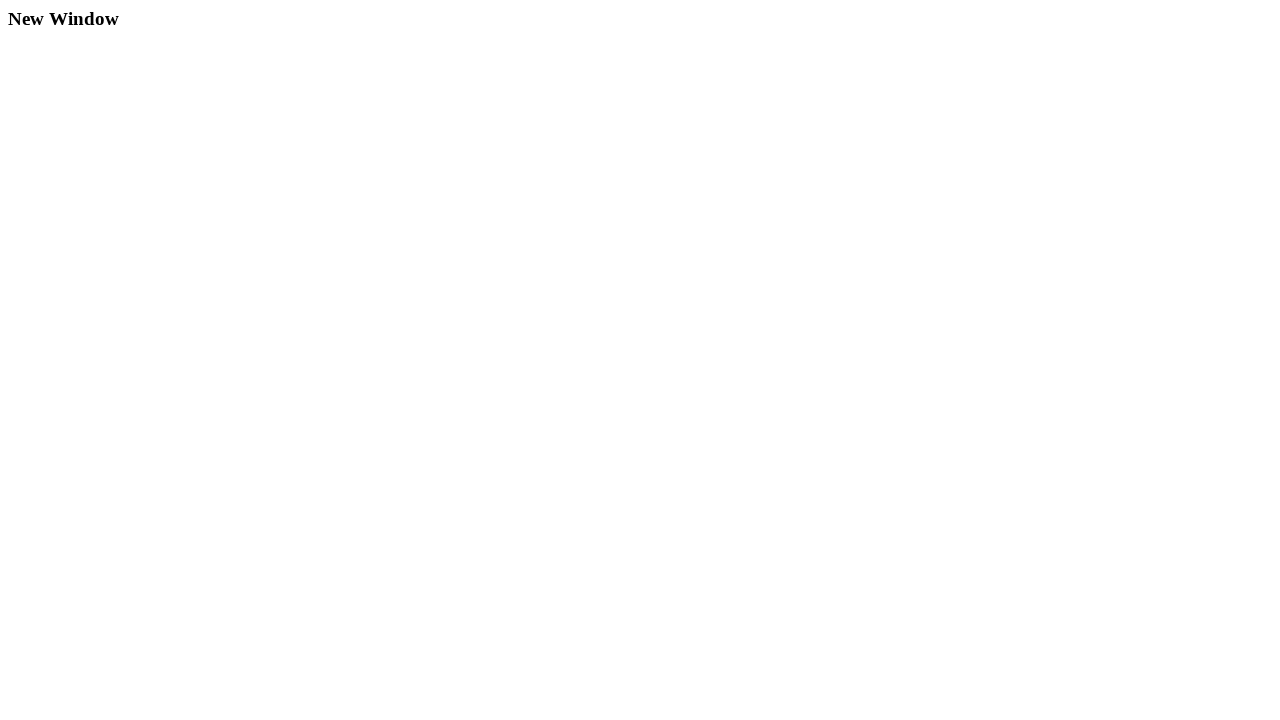

Verified new window title is 'New Window'
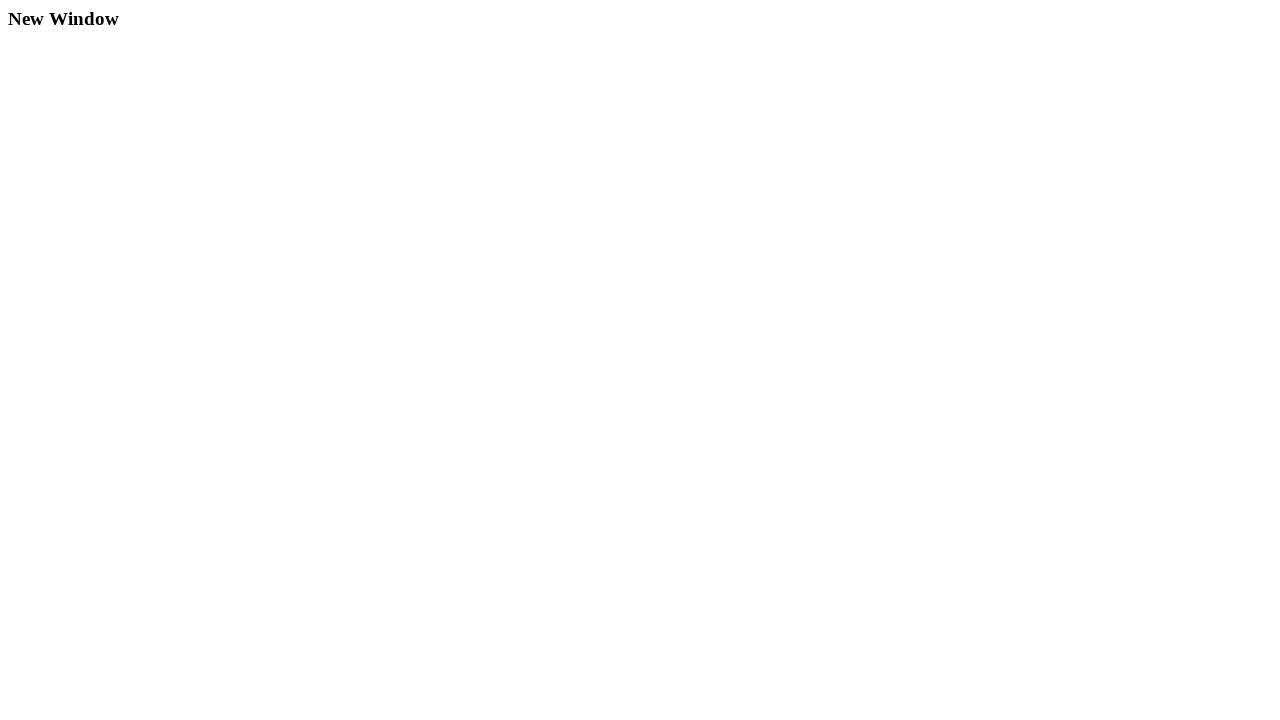

Brought first window to front
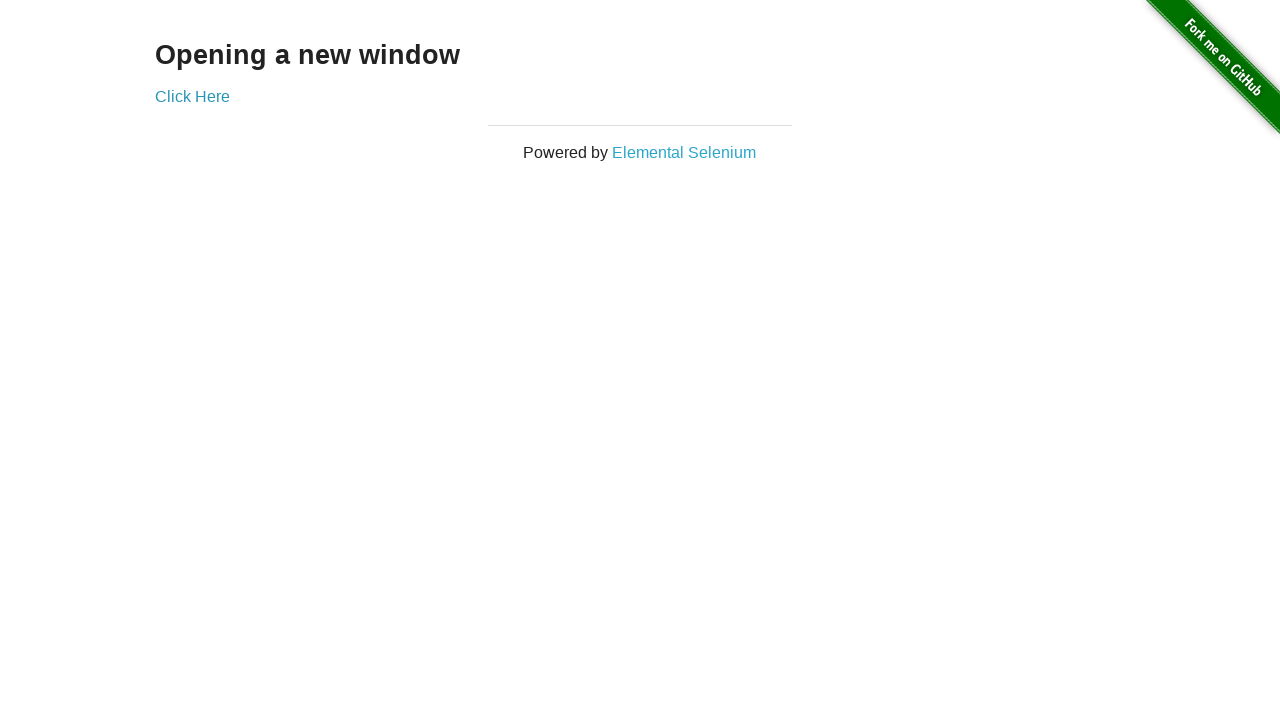

Verified first window title is still 'The Internet'
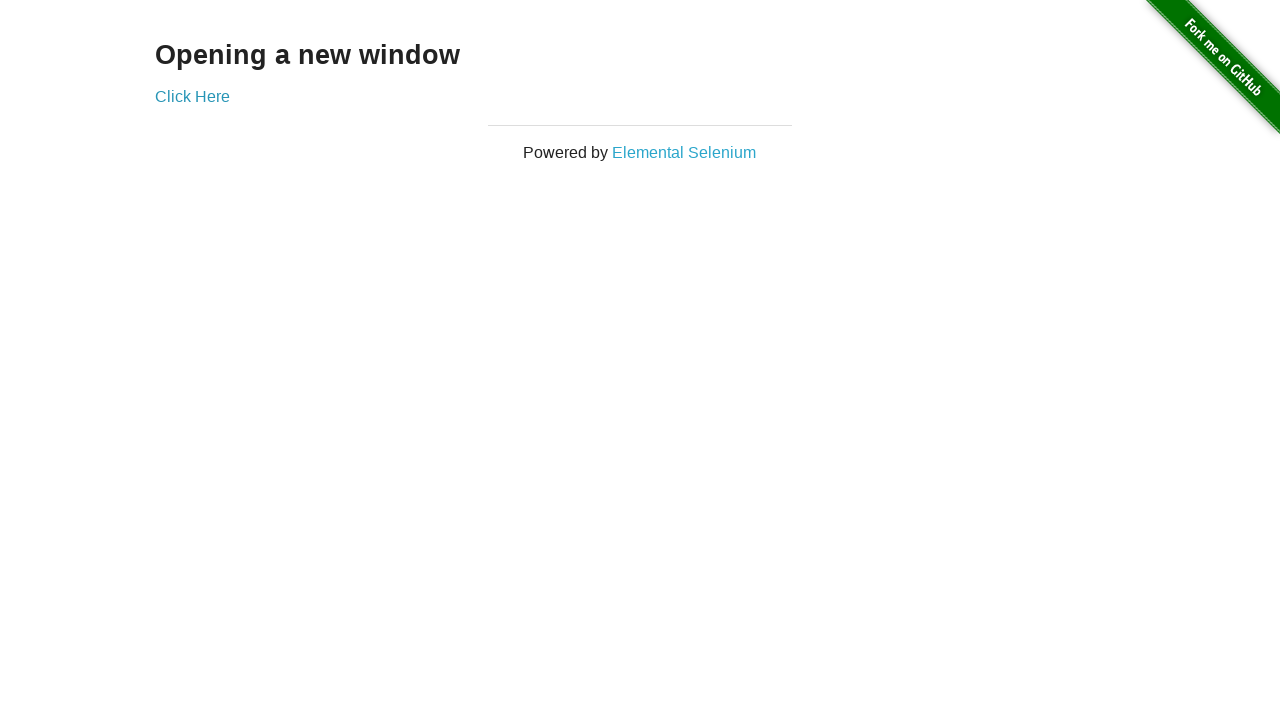

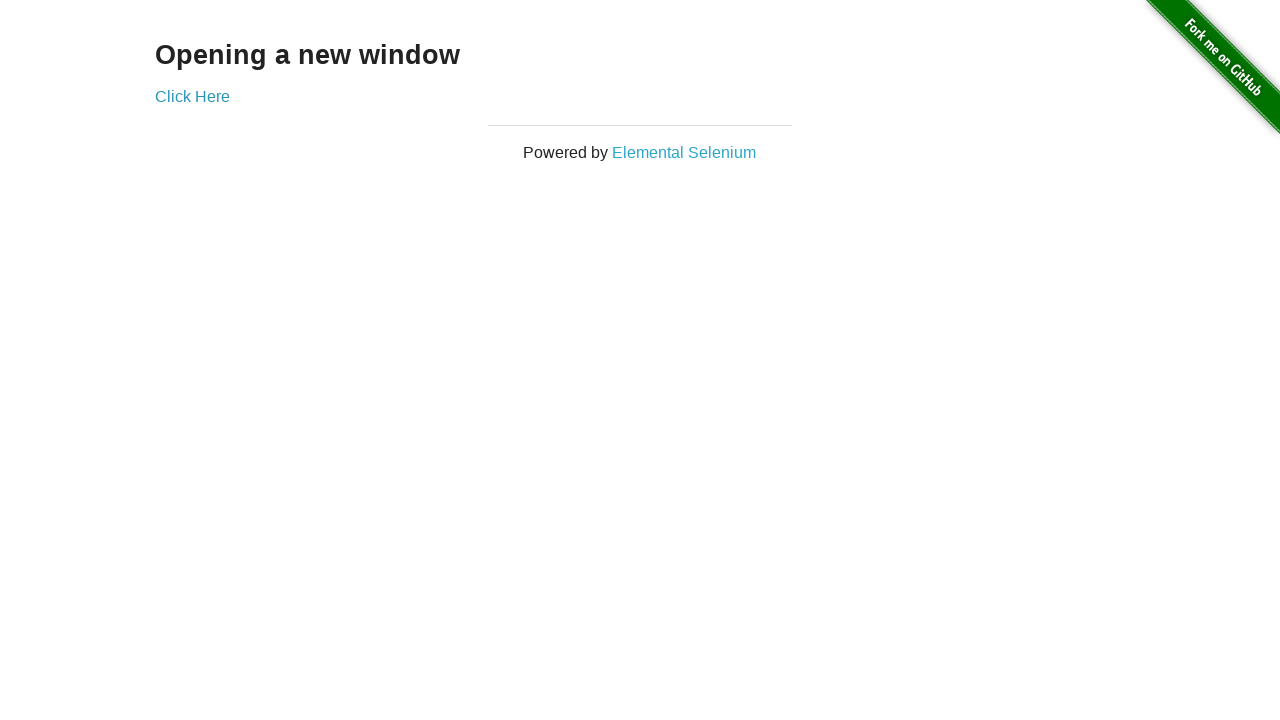